Navigates to the Automation Talks website and verifies the page loads by checking the title

Starting URL: https://automationtalks.com/

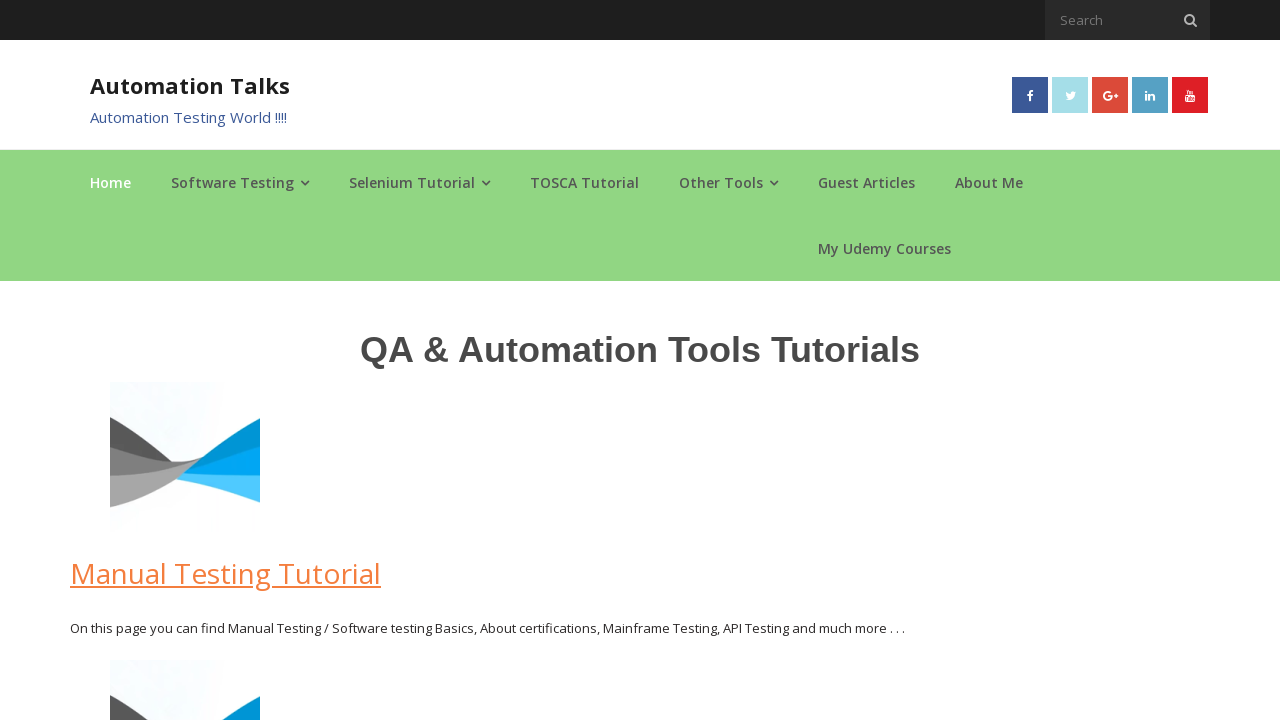

Navigated to https://automationtalks.com/
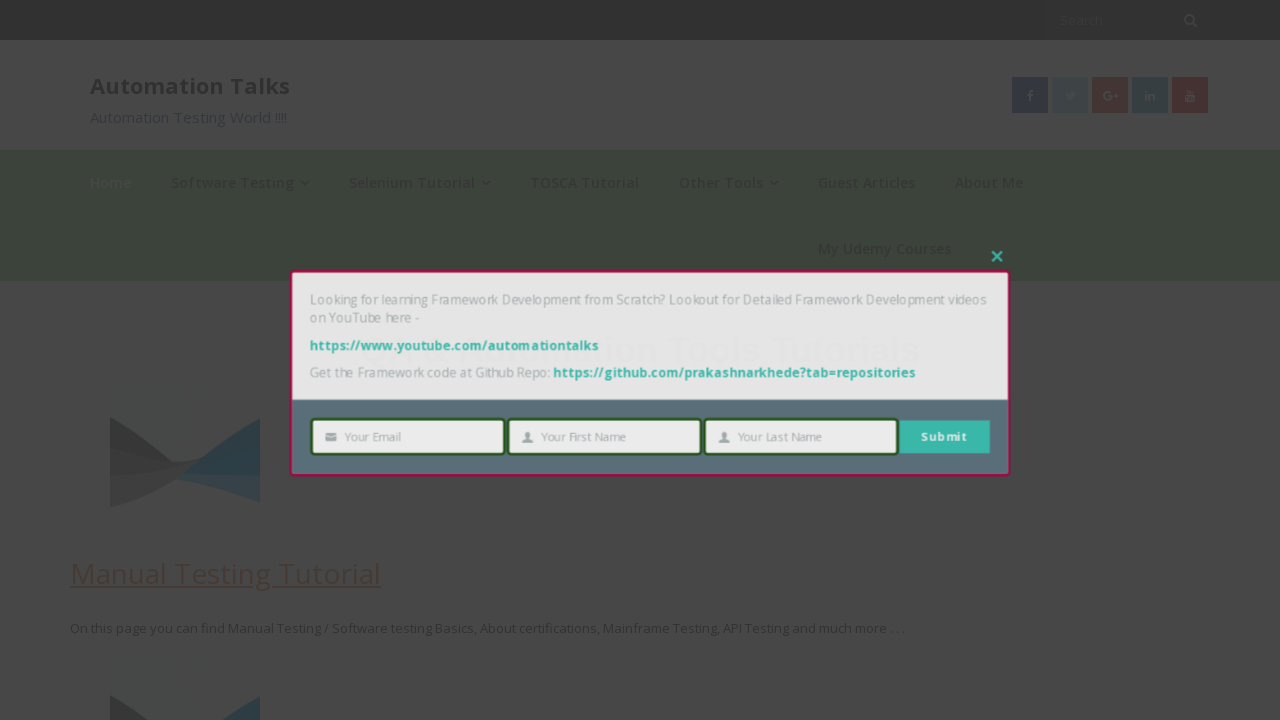

Page DOM content loaded
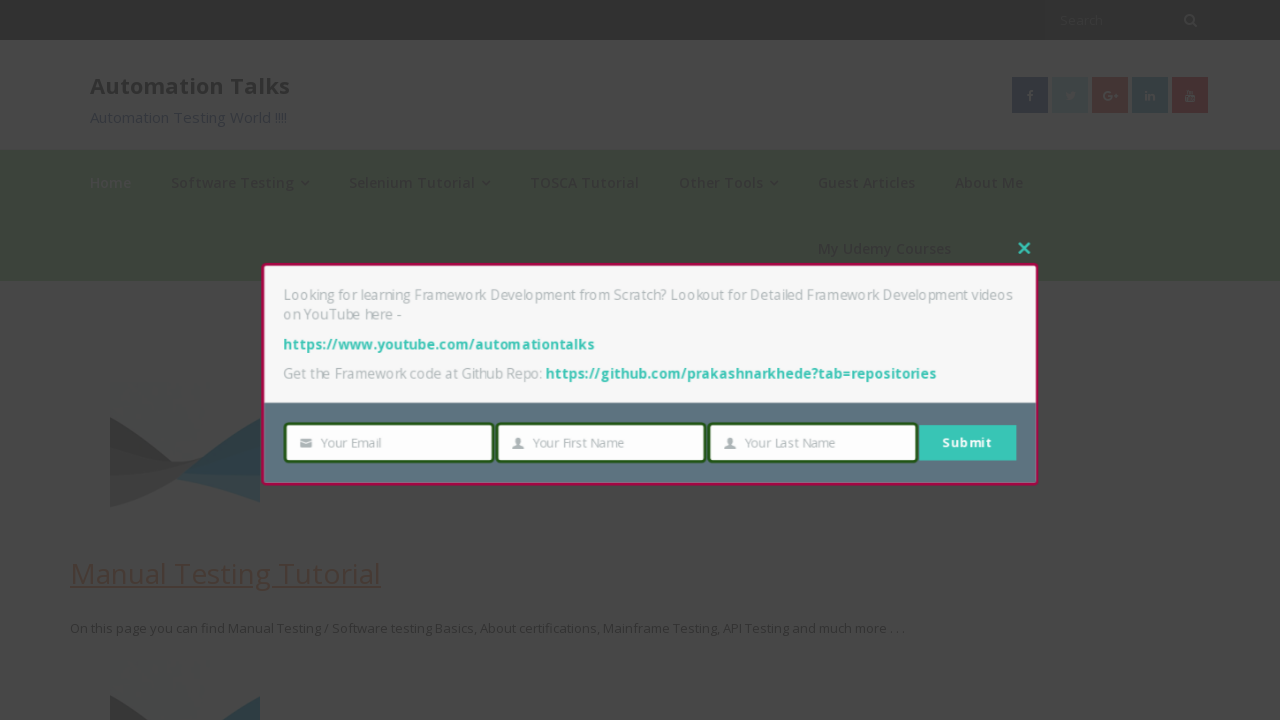

Retrieved page title: 'AutomationTalks - Learn Automation Testing'
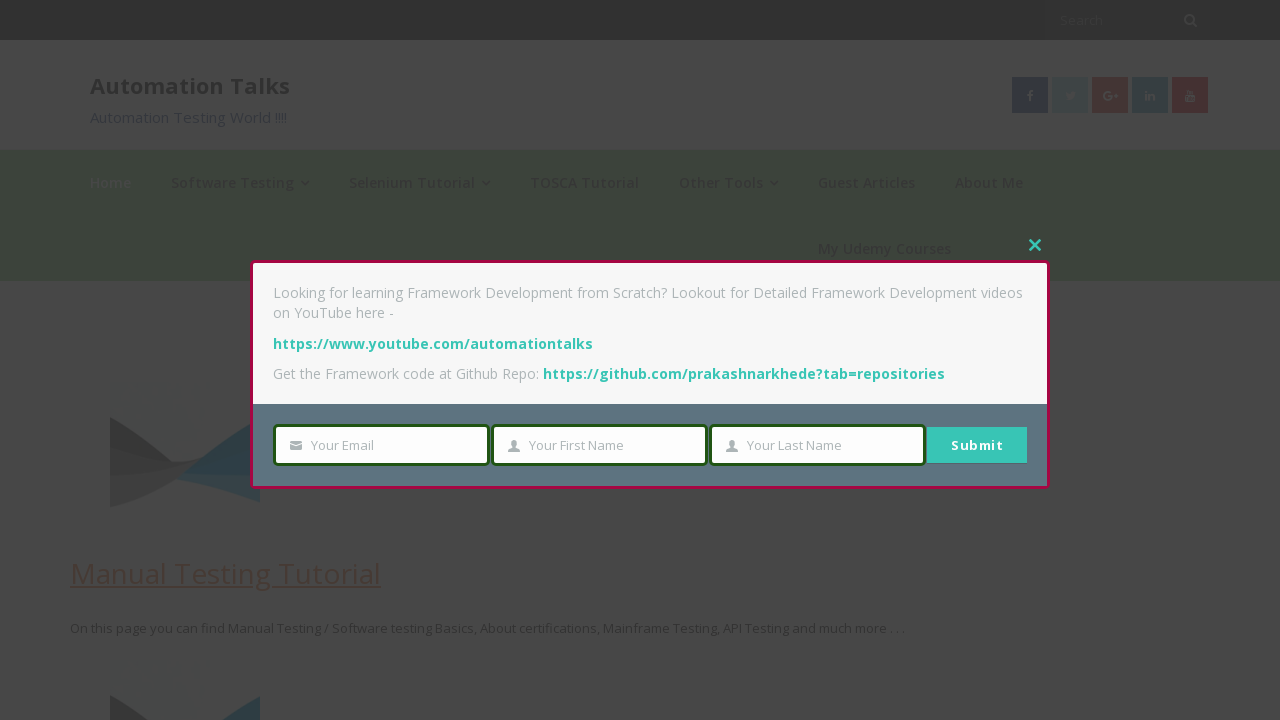

Verified page title is not empty
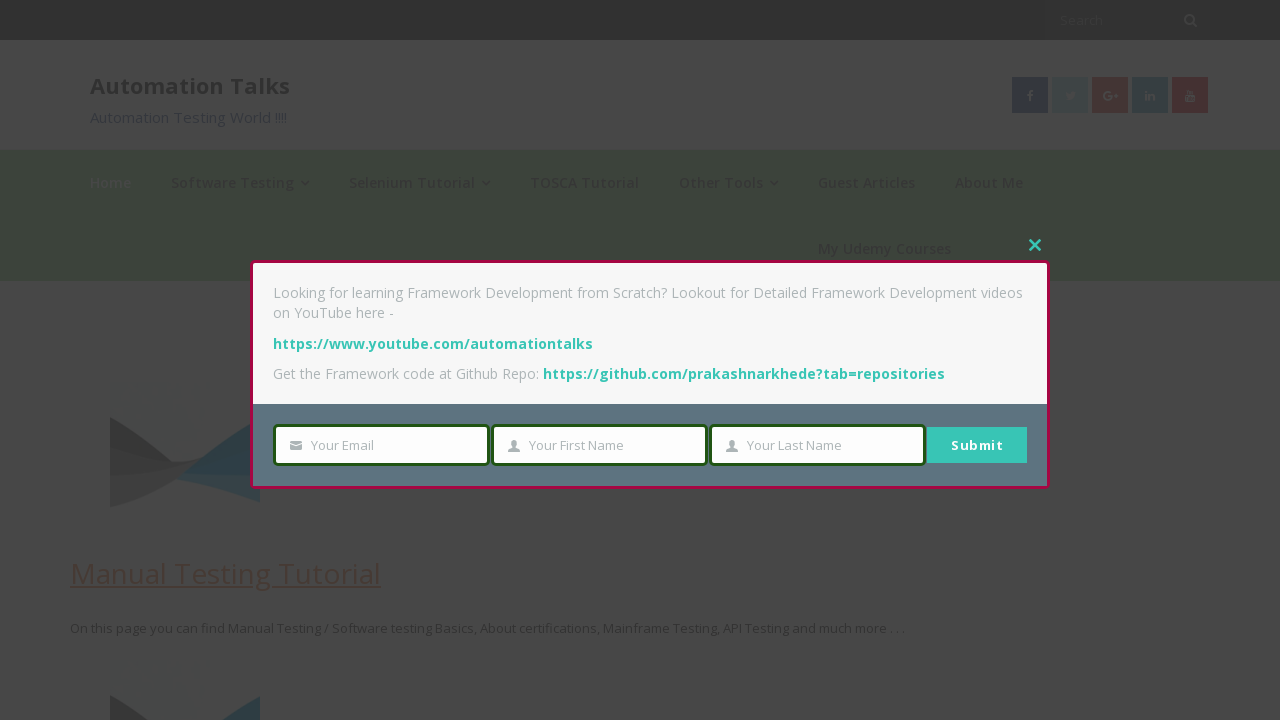

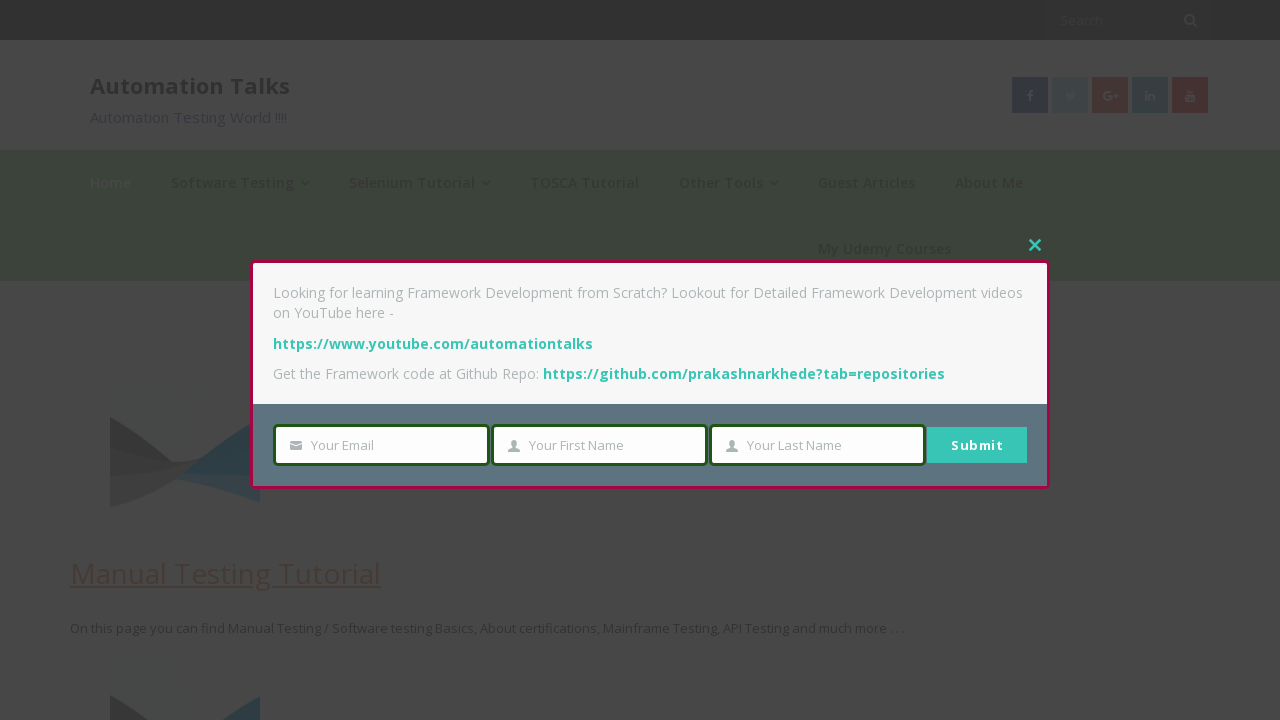